Tests an explicit wait exercise by waiting for a price element to show "100", clicking a book button, reading an input value, calculating a mathematical result, entering the answer, and clicking solve.

Starting URL: http://suninjuly.github.io/explicit_wait2.html

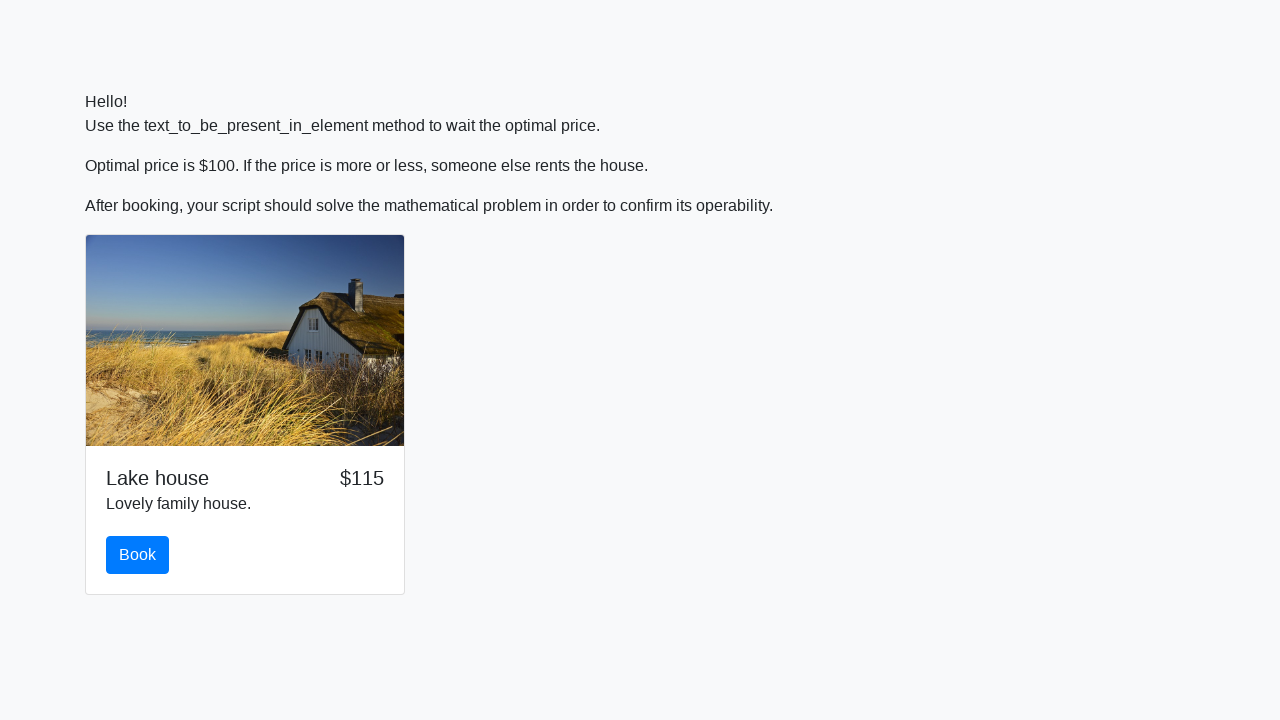

Waited for price element to display '100'
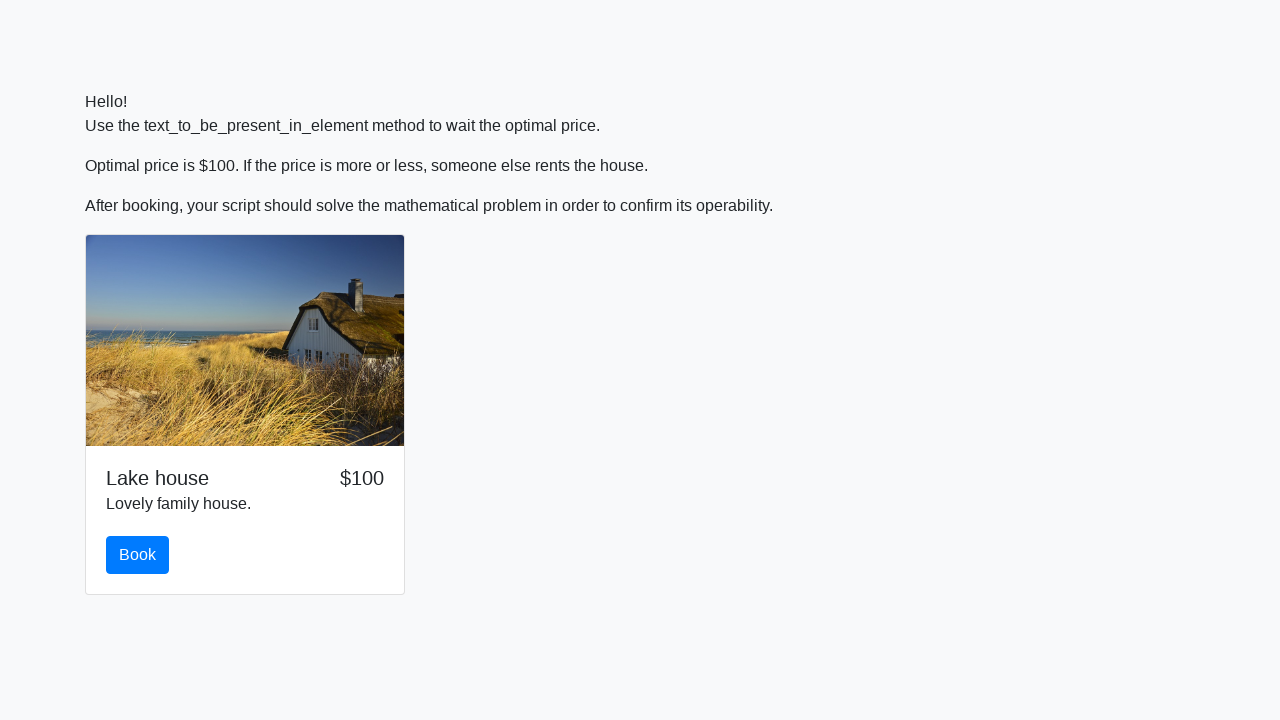

Clicked the book button at (138, 555) on #book
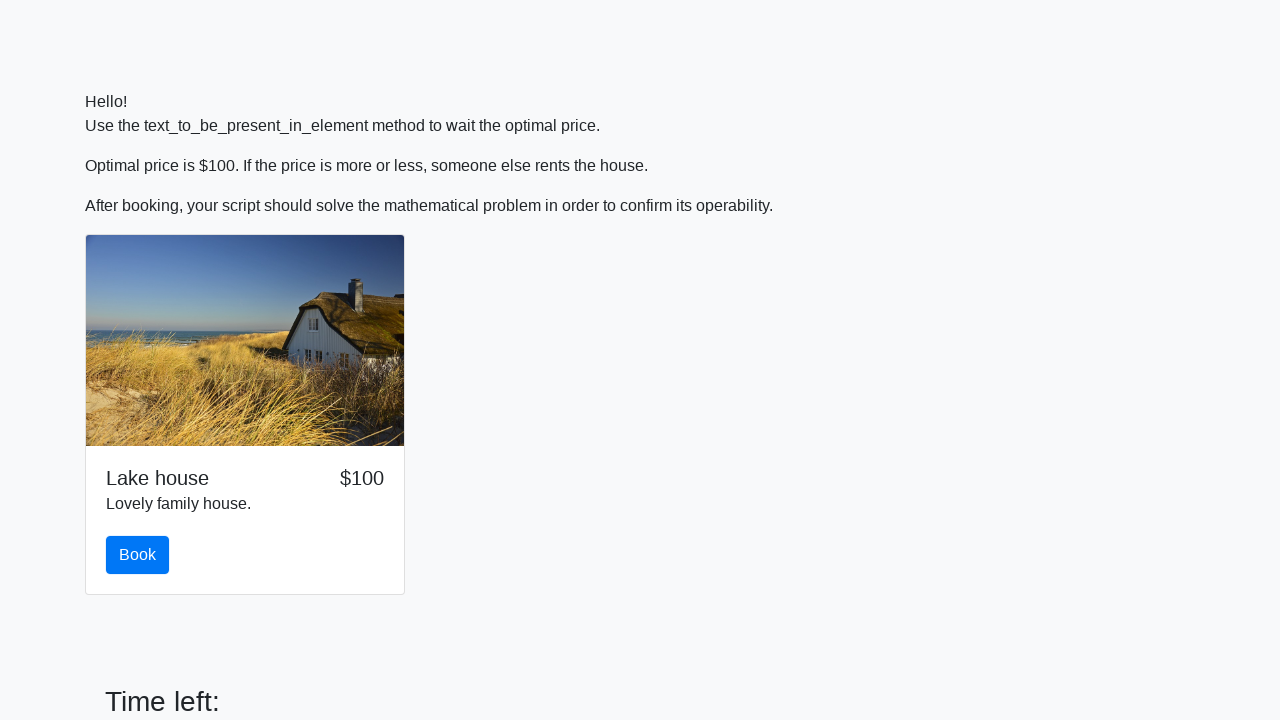

Retrieved input value: 660
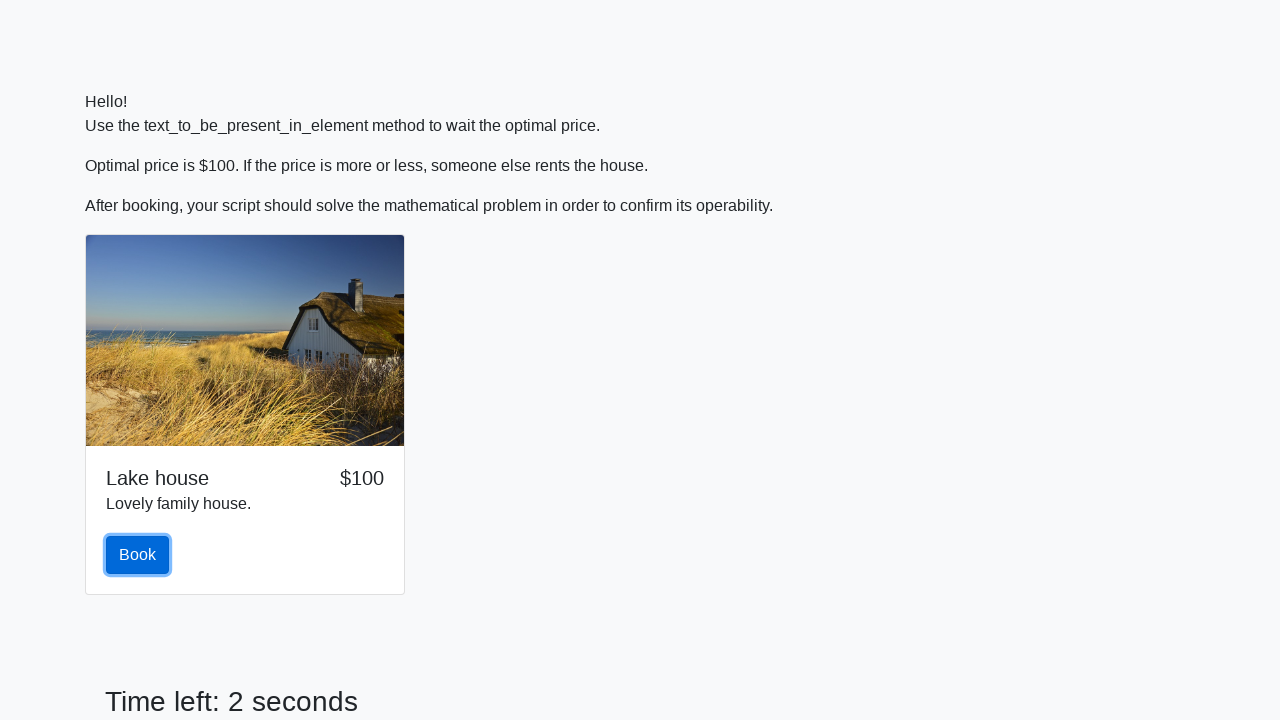

Calculated result: 1.1471472956437412
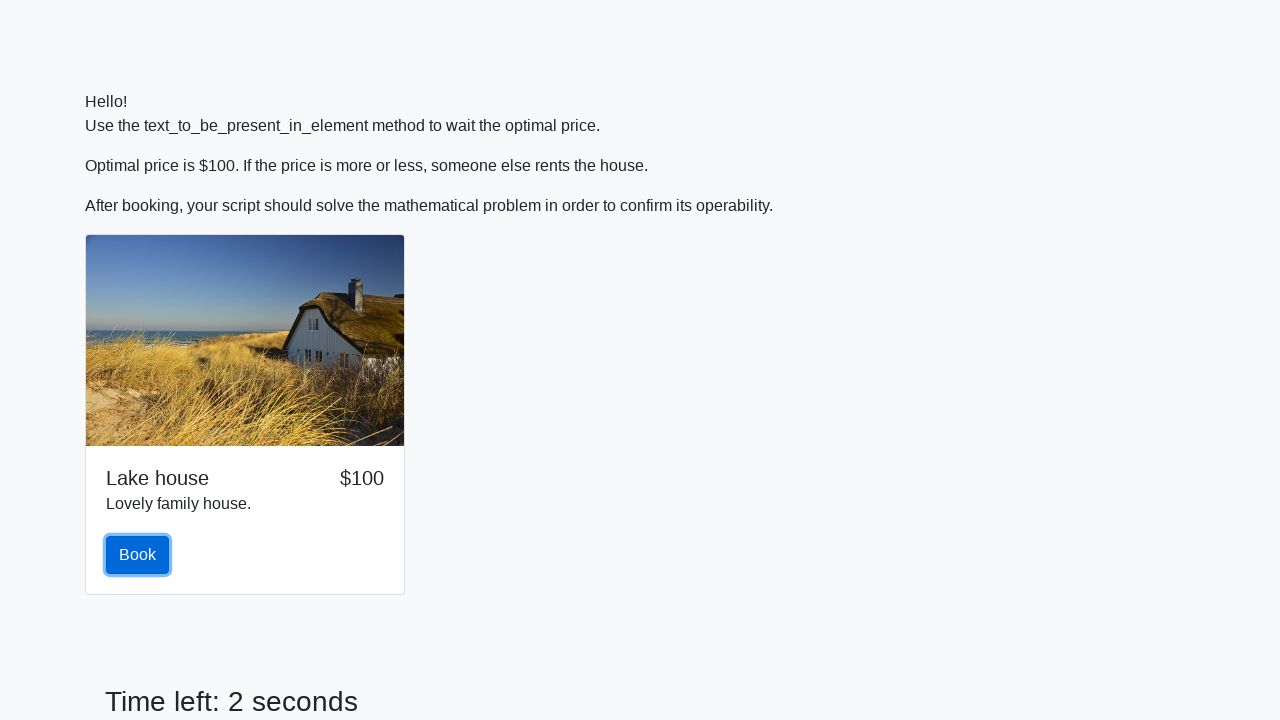

Entered calculated answer '1.1471472956437412' into answer field on #answer
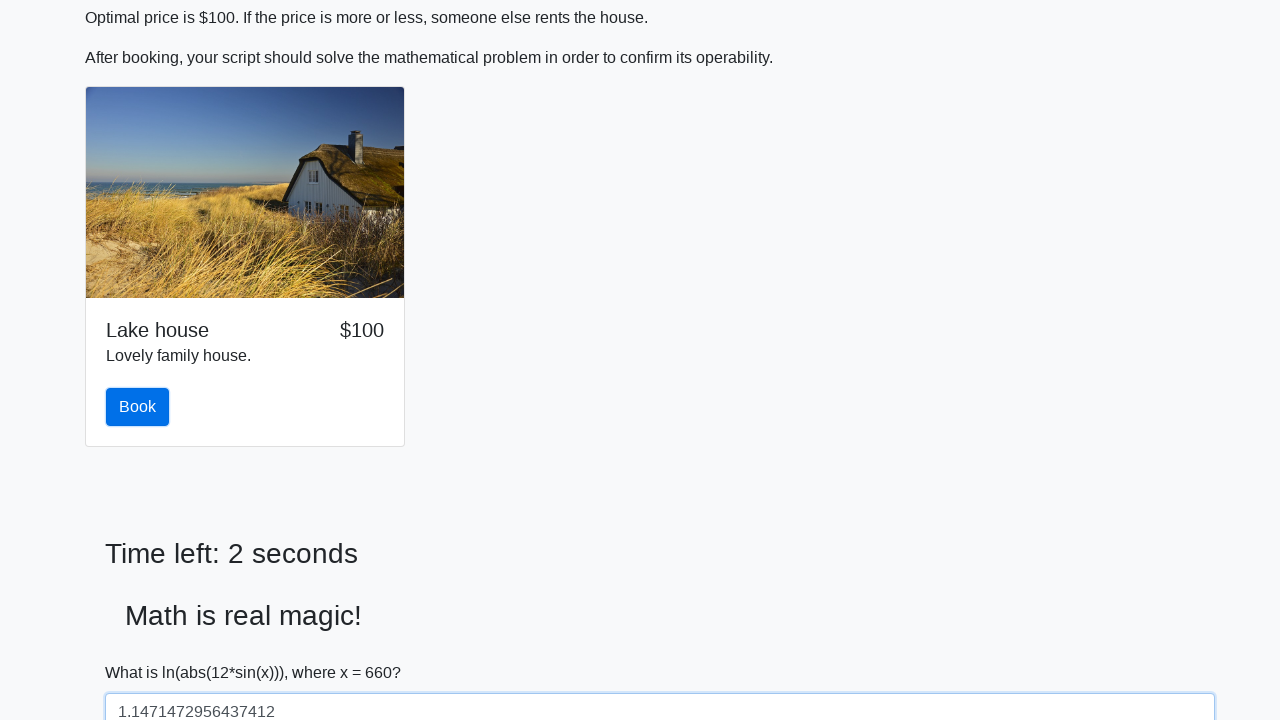

Clicked the solve button at (143, 651) on #solve
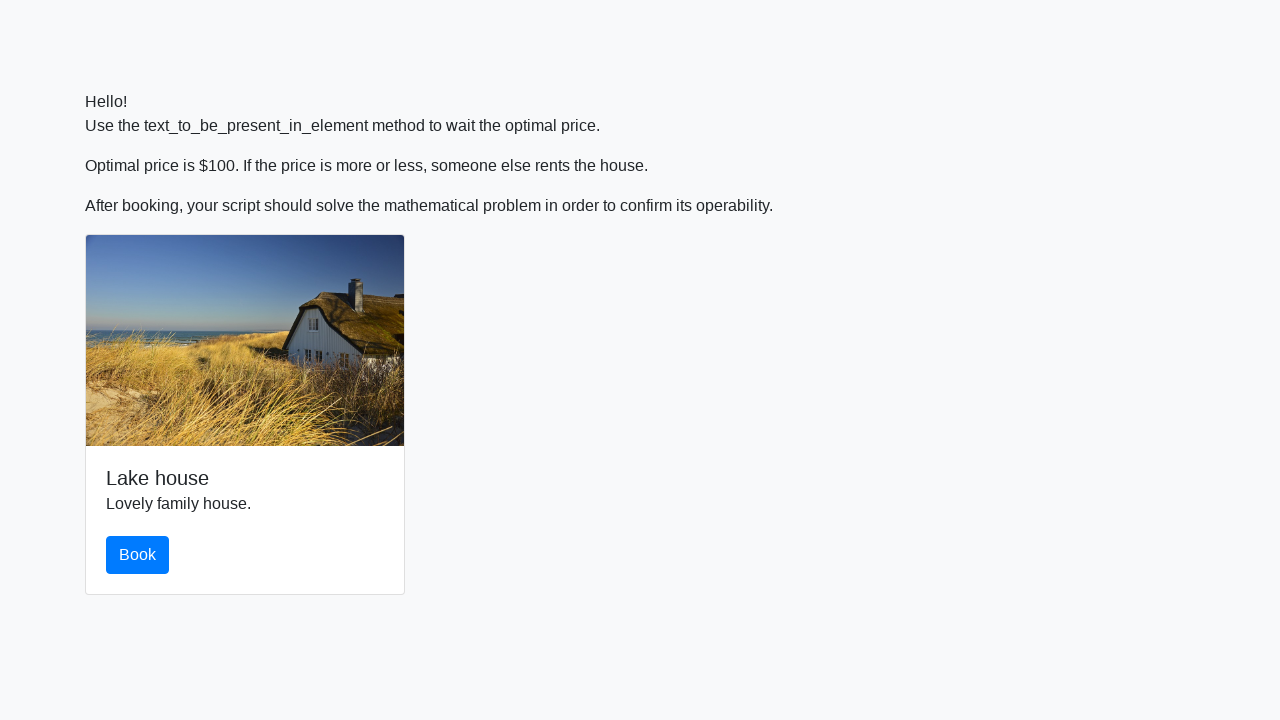

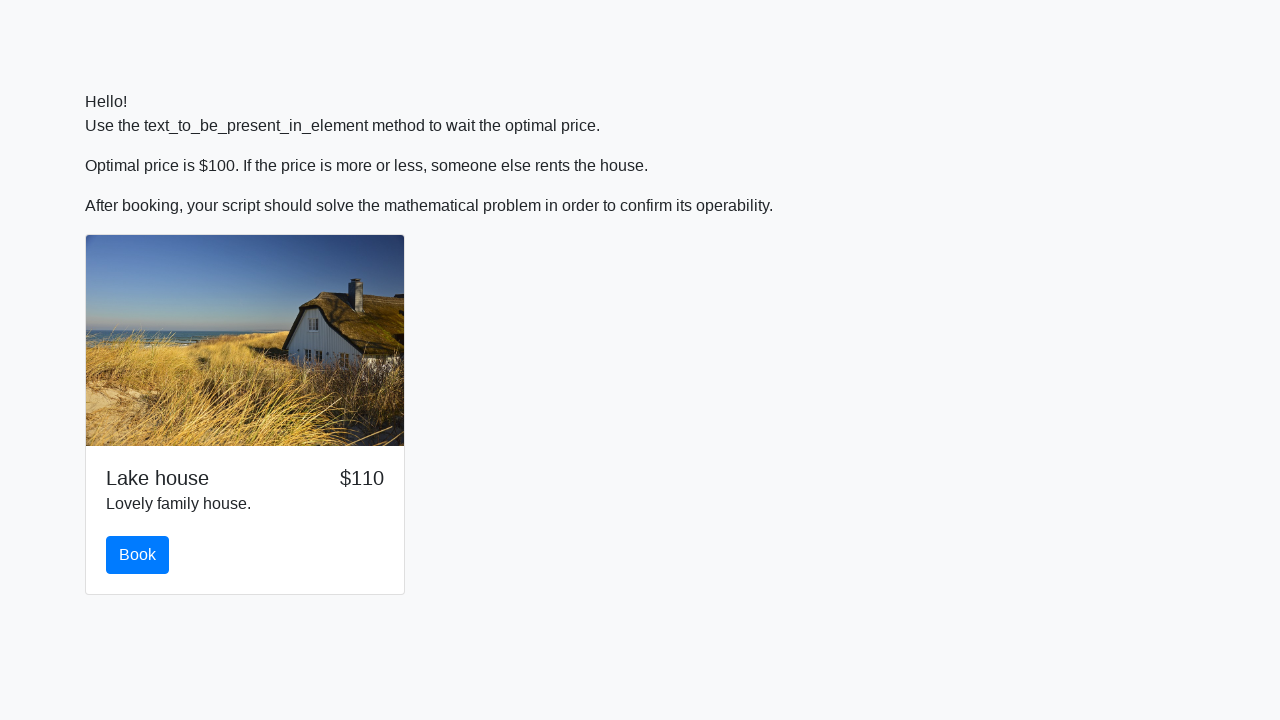